Tests iframe handling by switching to nested frames and filling form fields (first name, last name, and email) within those frames

Starting URL: https://letcode.in/frame

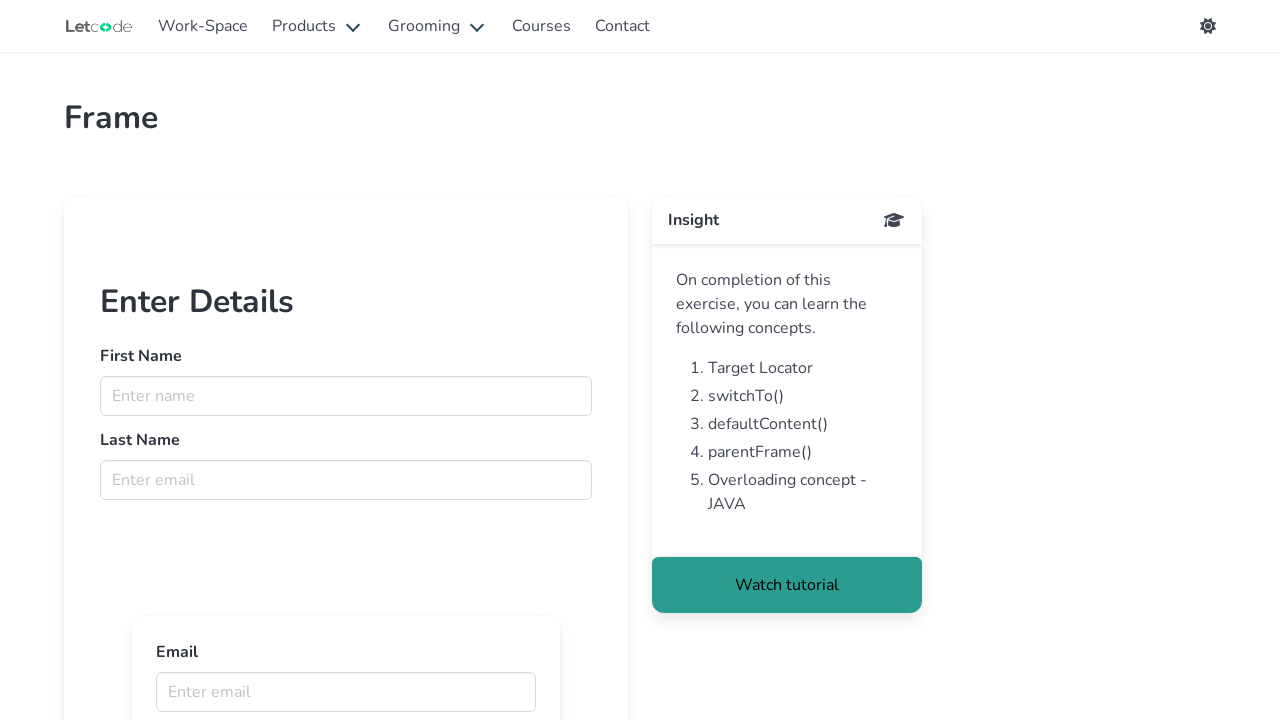

Switched to first frame and filled first name field with 'pooja' on #firstFr >> internal:control=enter-frame >> input[name='fname']
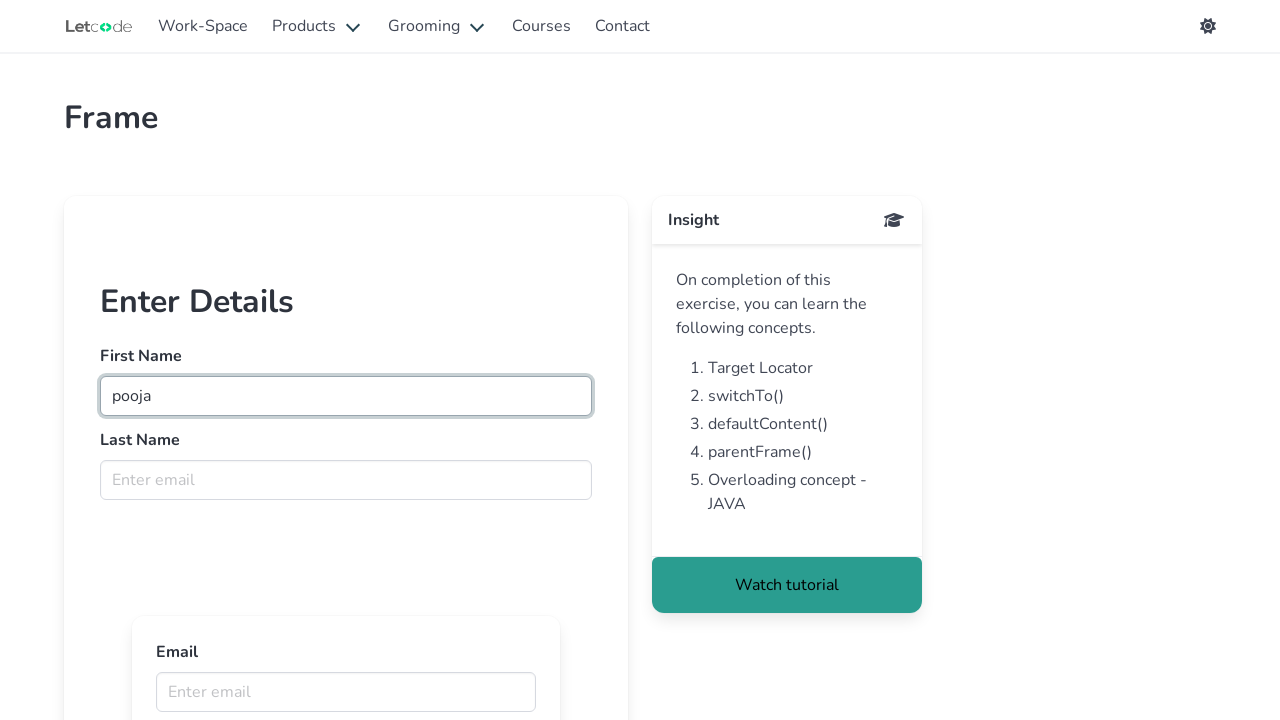

Filled last name field with 'padarthi' in first frame on #firstFr >> internal:control=enter-frame >> input[name='lname']
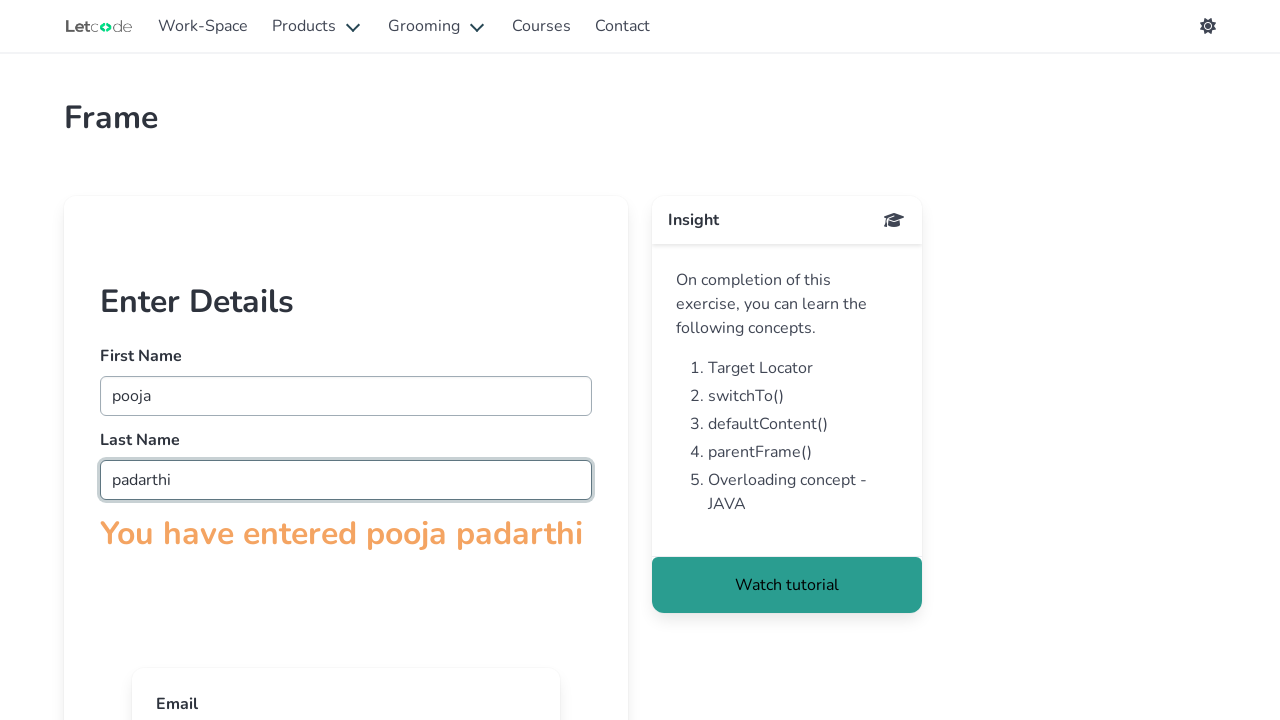

Switched to nested inner frame and filled email field with 'abc@gmail.com' on #firstFr >> internal:control=enter-frame >> iframe >> nth=0 >> internal:control=
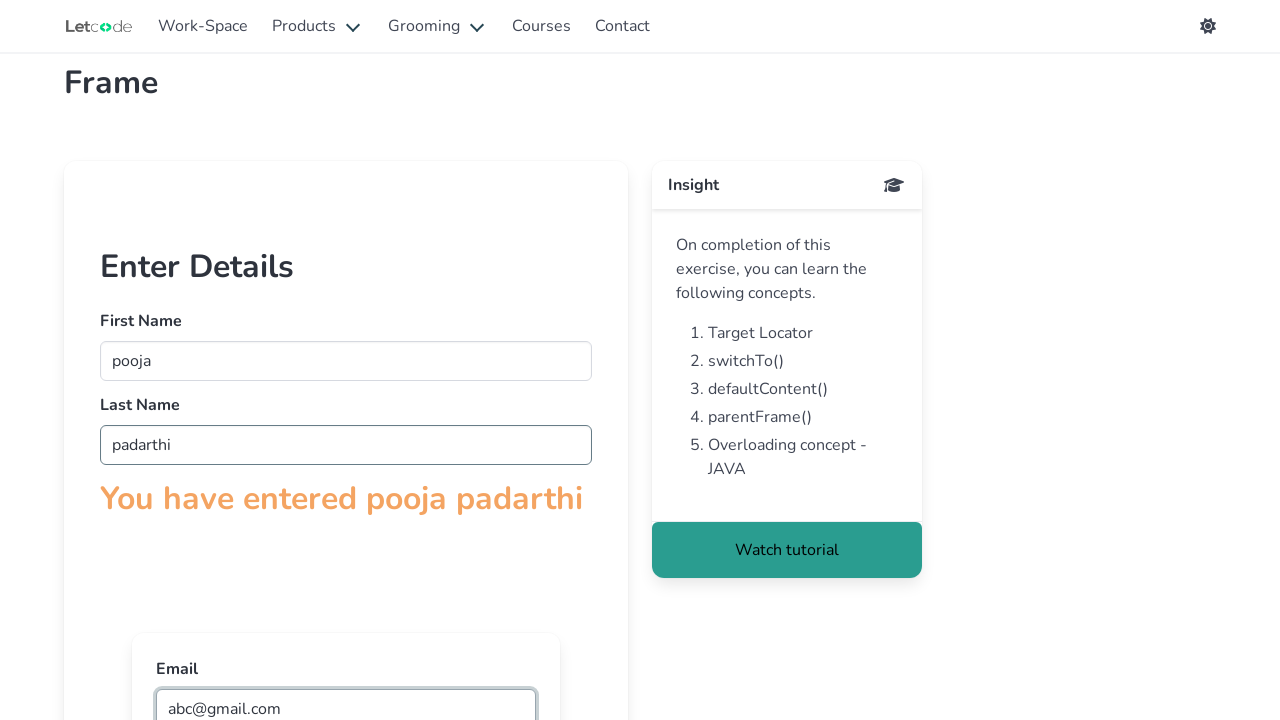

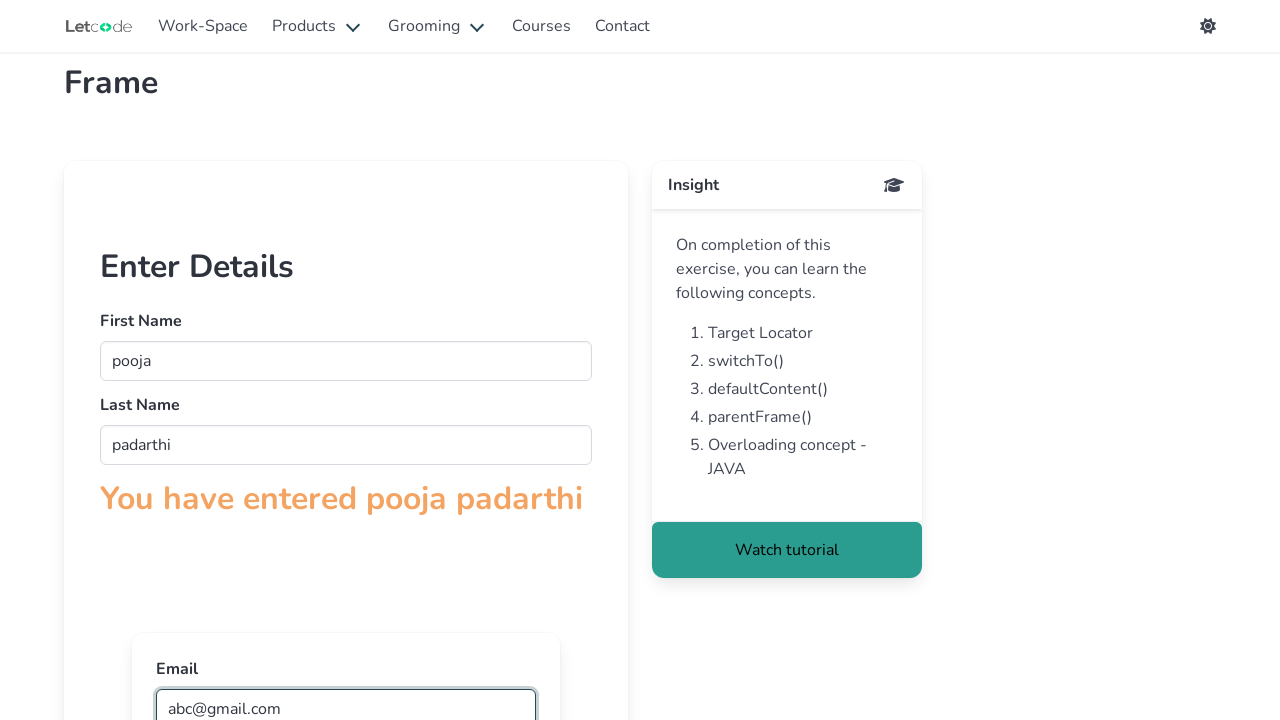